Navigates to GreensTech Selenium course page, scrolls to and clicks on Core Java section

Starting URL: http://greenstech.in/selenium-course-content.html

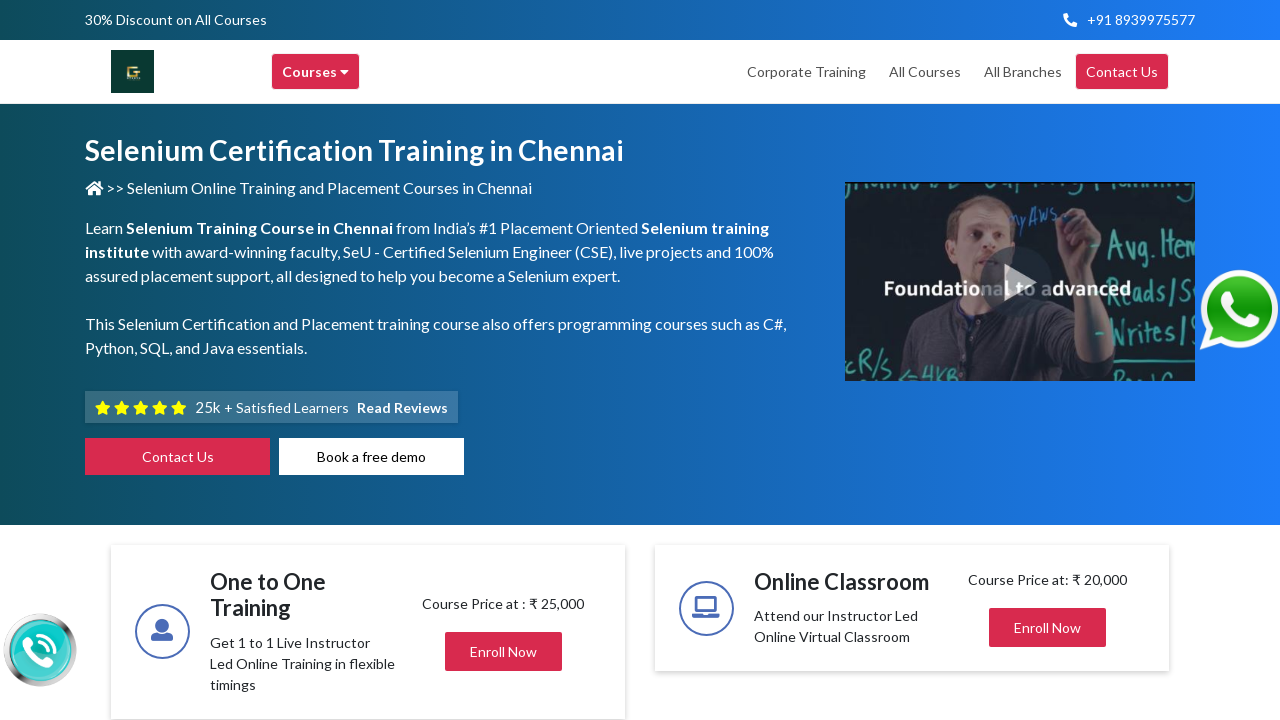

Navigated to GreensTech Selenium course content page
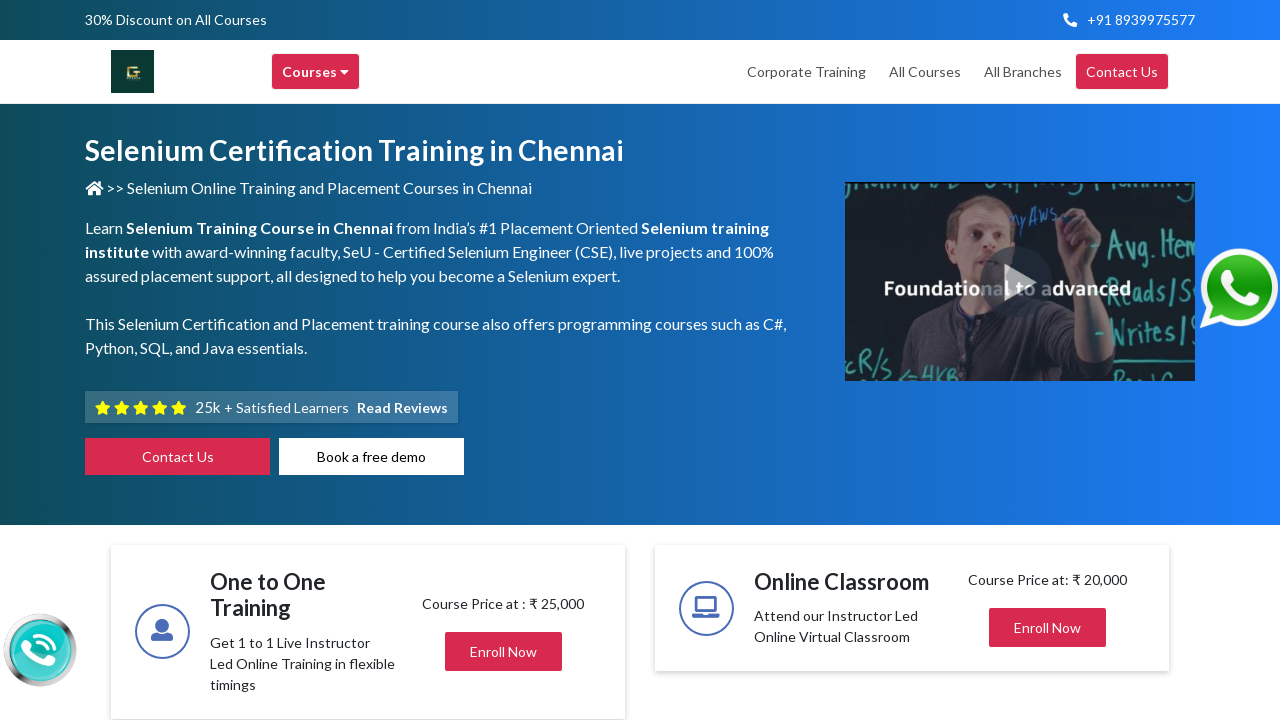

Located Core Java section element
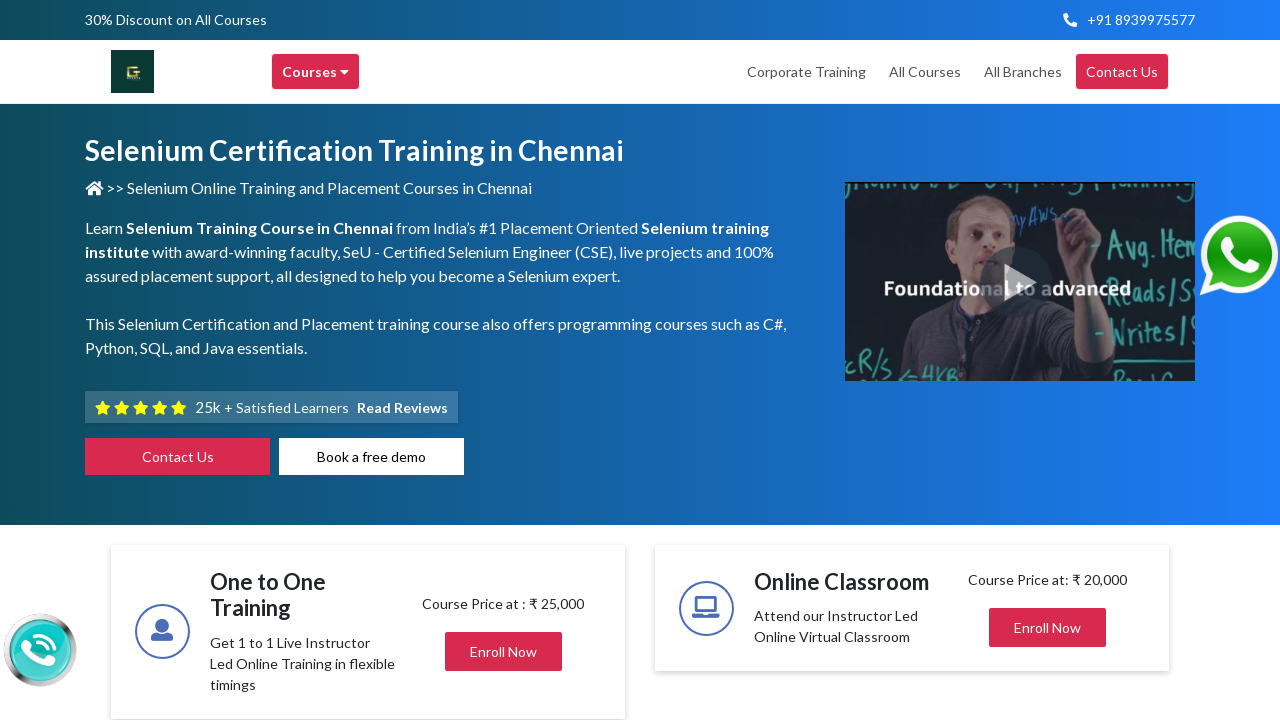

Scrolled to Core Java section
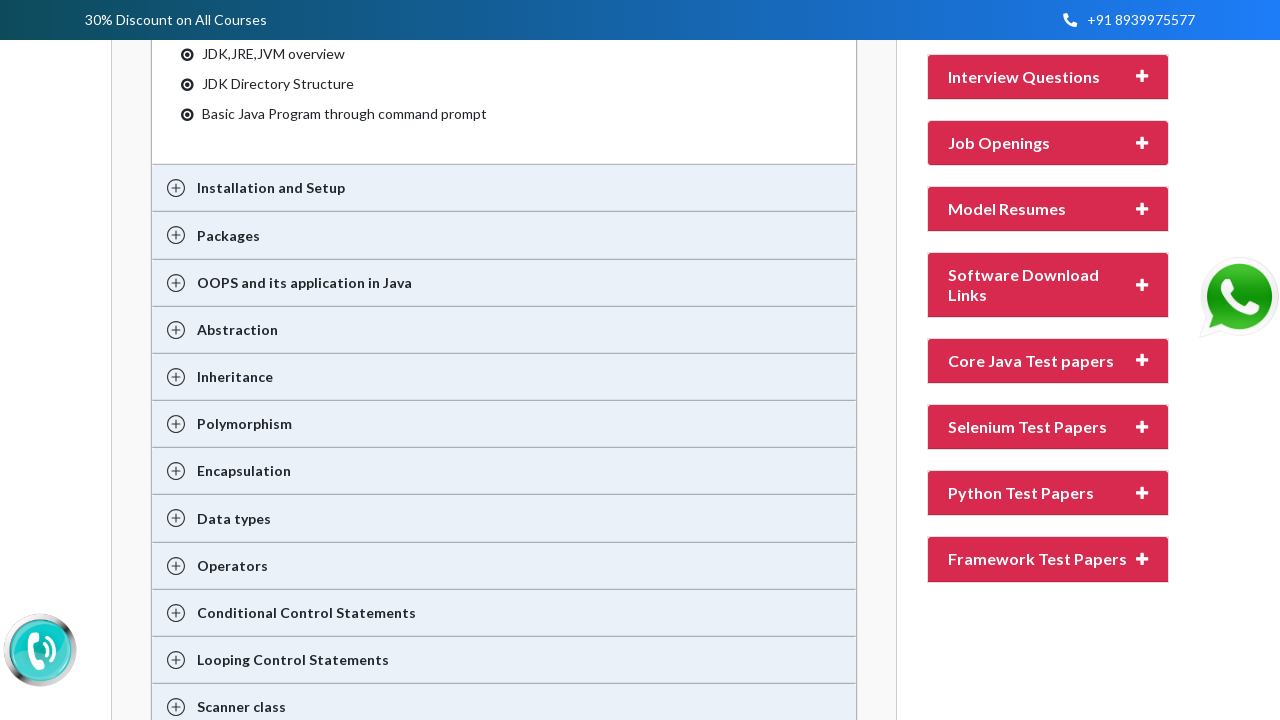

Clicked on Core Java section at (1048, 361) on #heading302
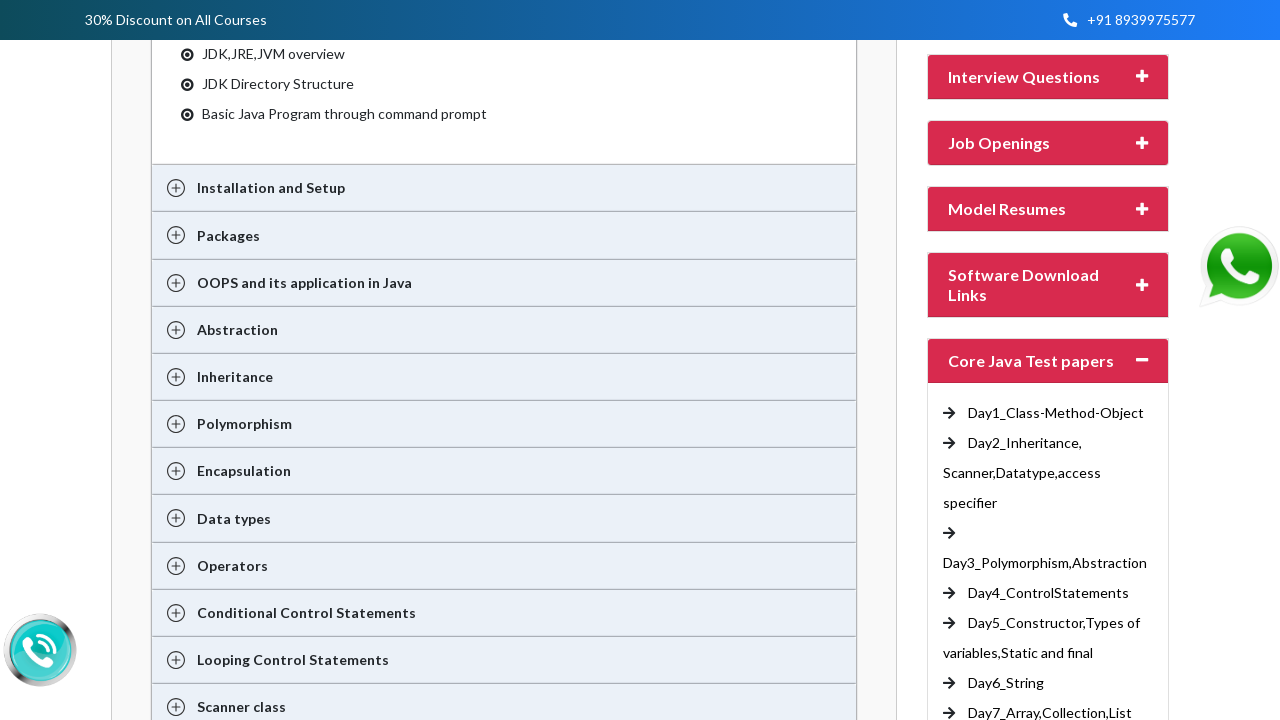

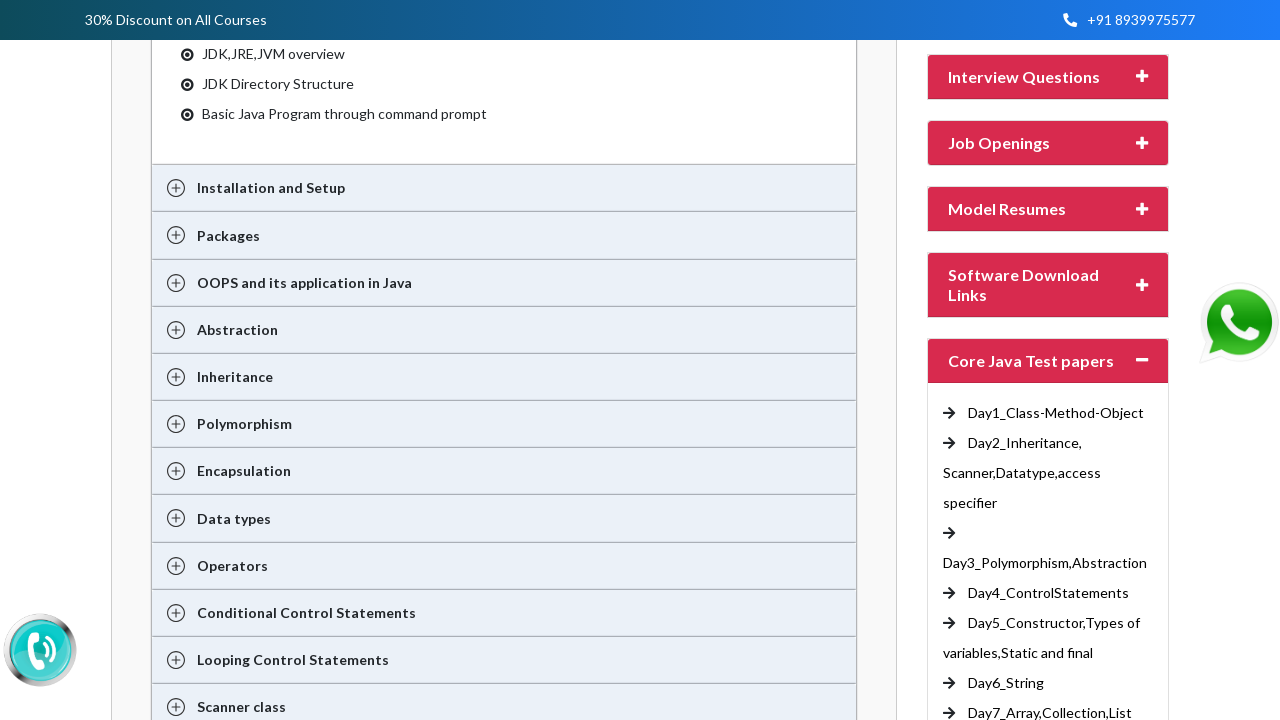